Navigates to the OpenCart demo e-commerce website homepage and verifies the page loads successfully.

Starting URL: https://naveenautomationlabs.com/opencart/

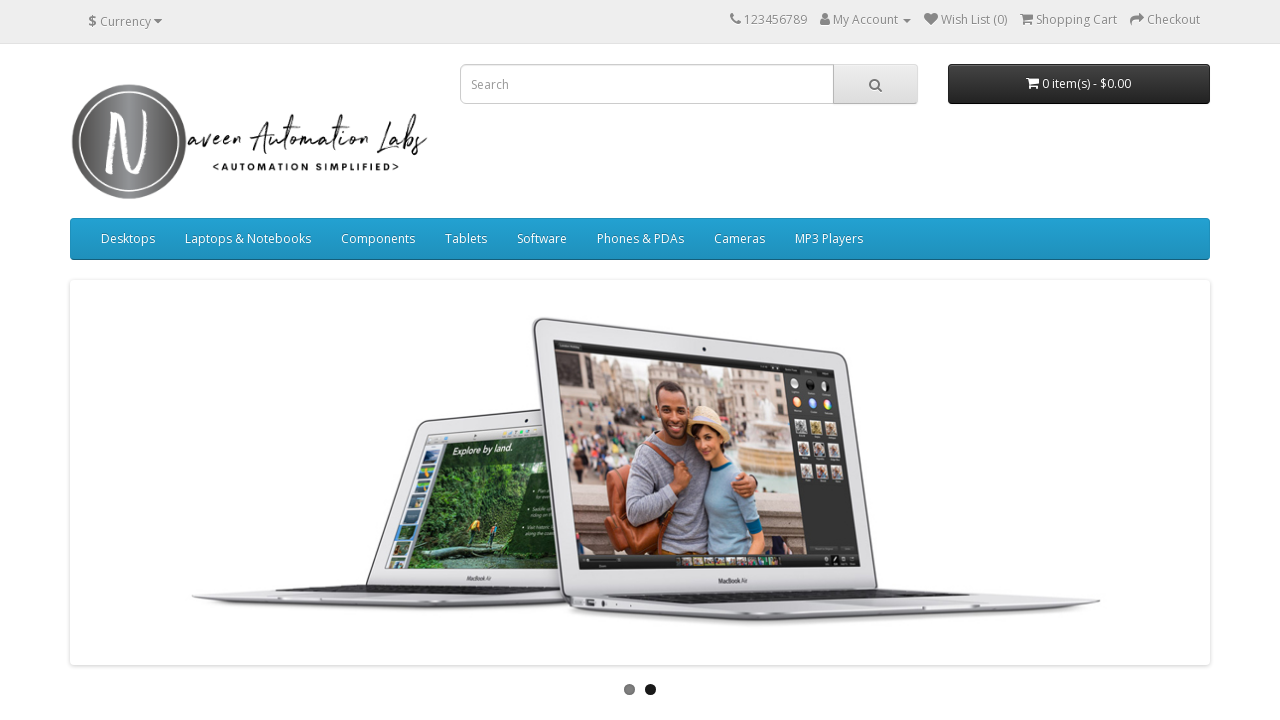

Waited for page to reach domcontentloaded state
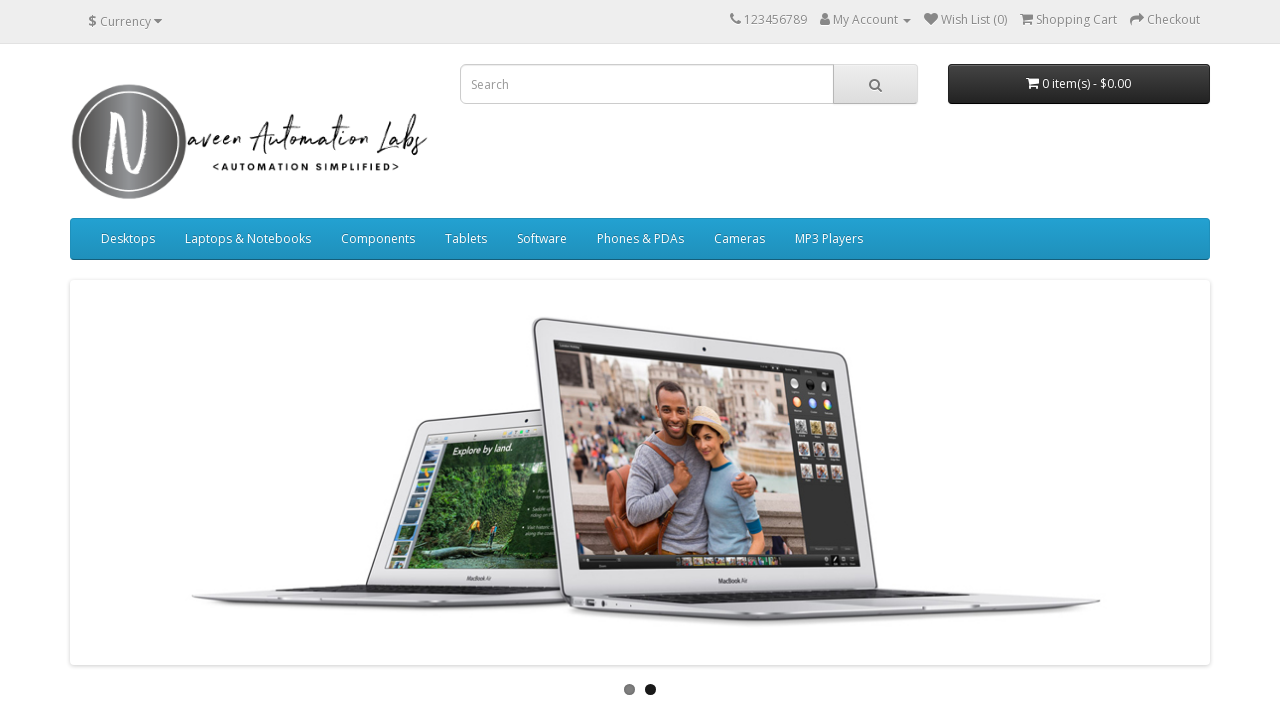

Verified OpenCart homepage loaded by confirming logo element is present
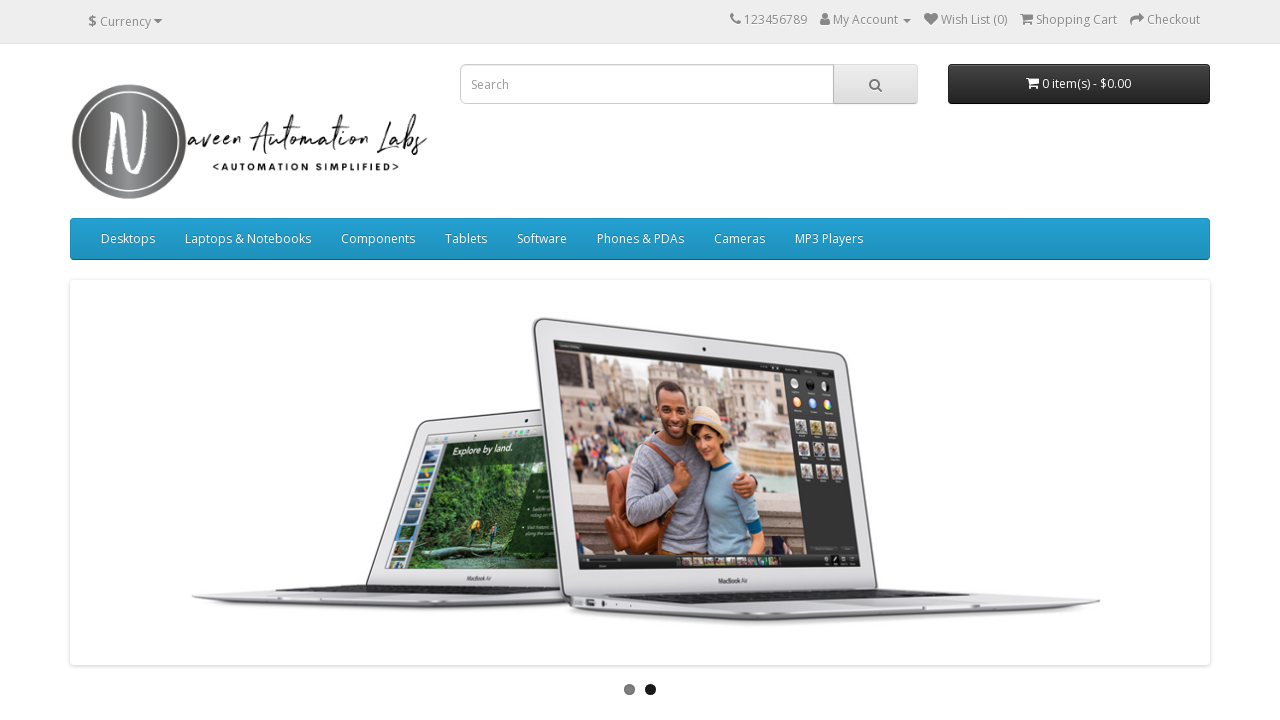

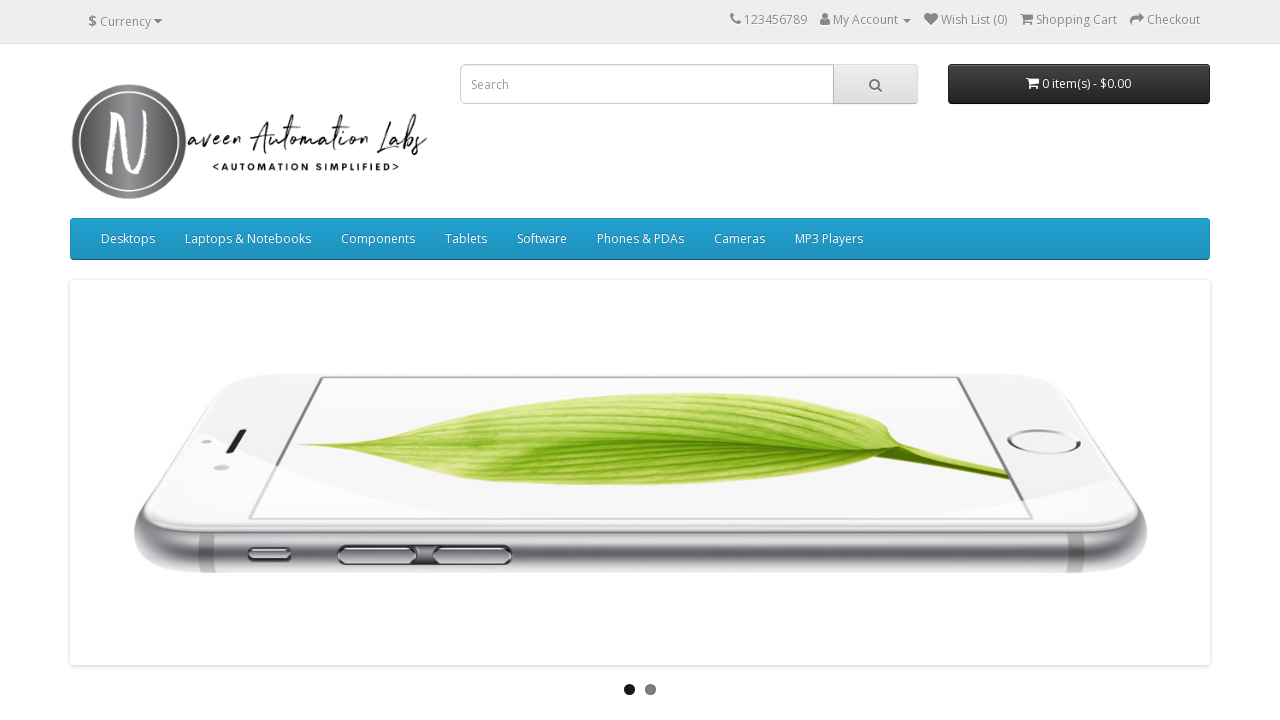